Tests the search functionality on python.org by searching for a gibberish string that should return no results

Starting URL: http://www.python.org

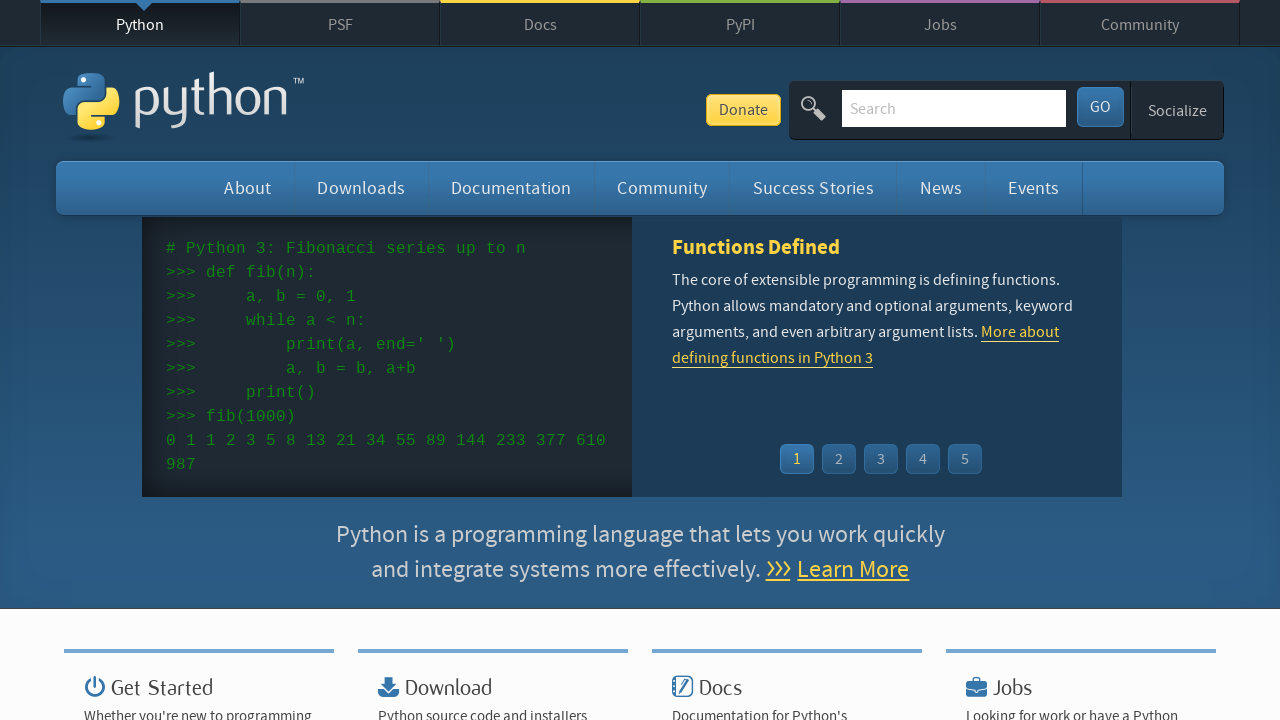

Cleared the search box on input[name='q']
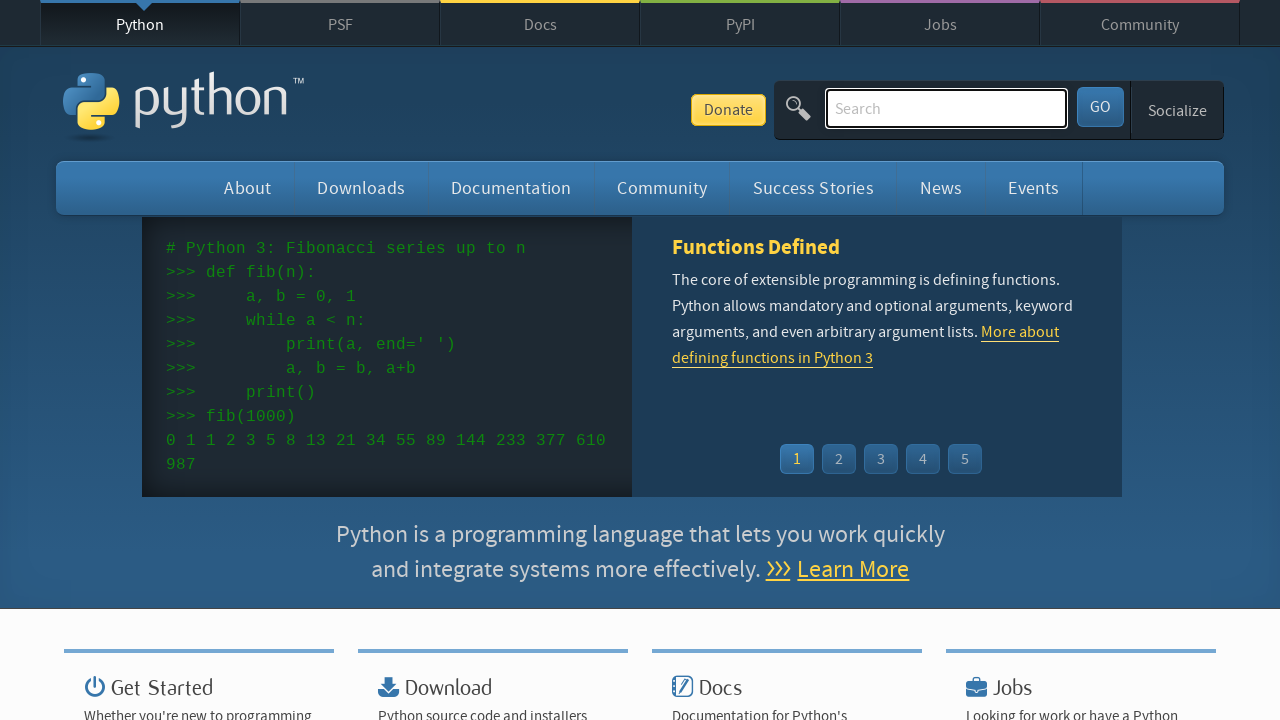

Filled search box with gibberish term 'hiocbjilshagio' on input[name='q']
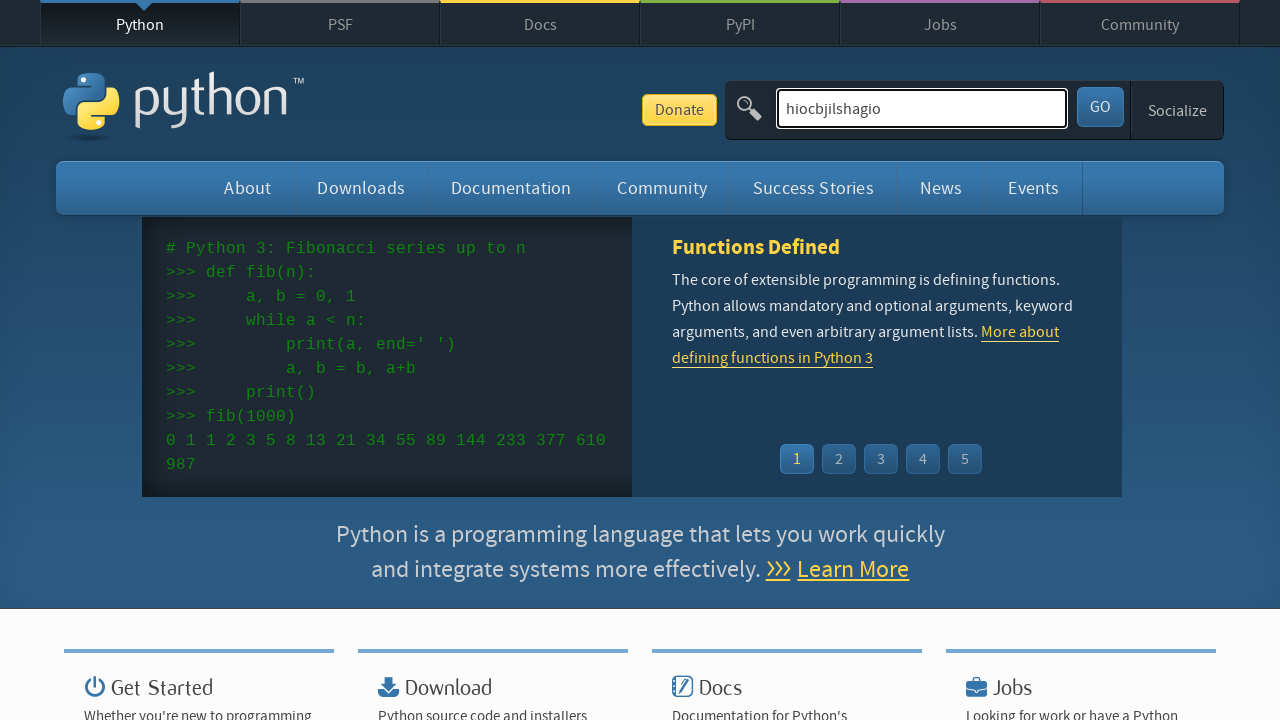

Pressed Enter to submit search on input[name='q']
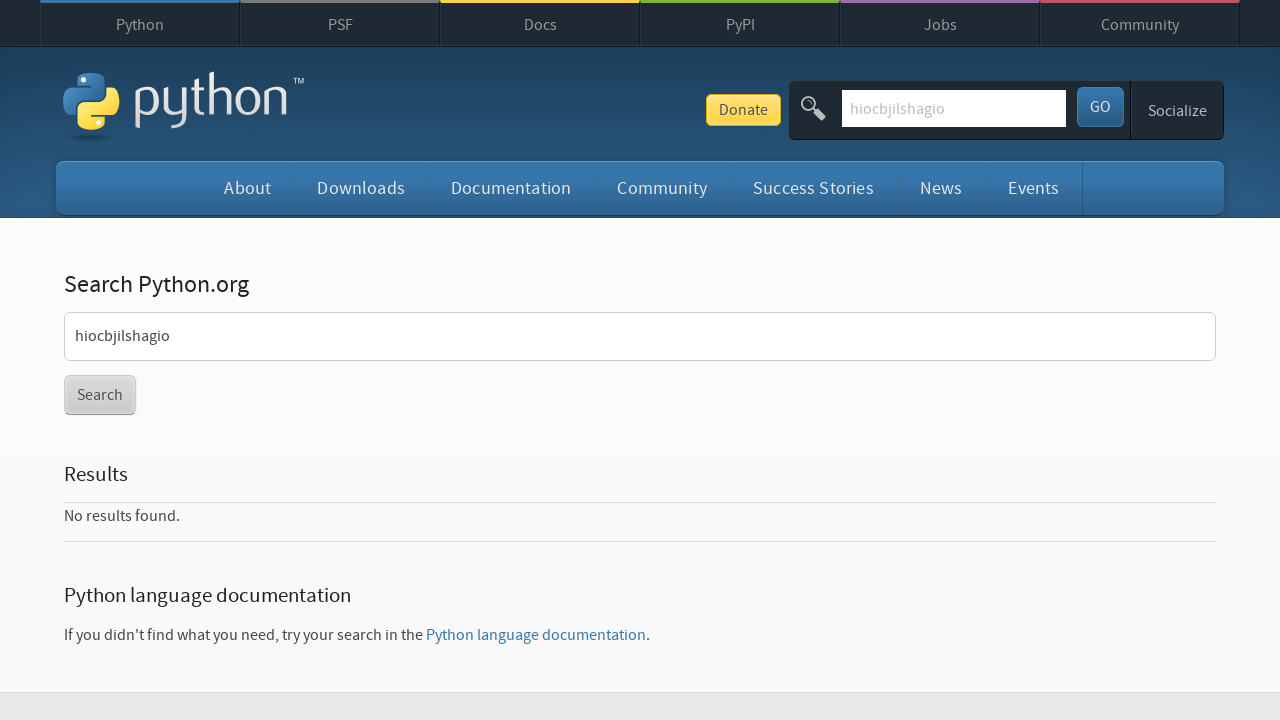

Waited for search results page to load
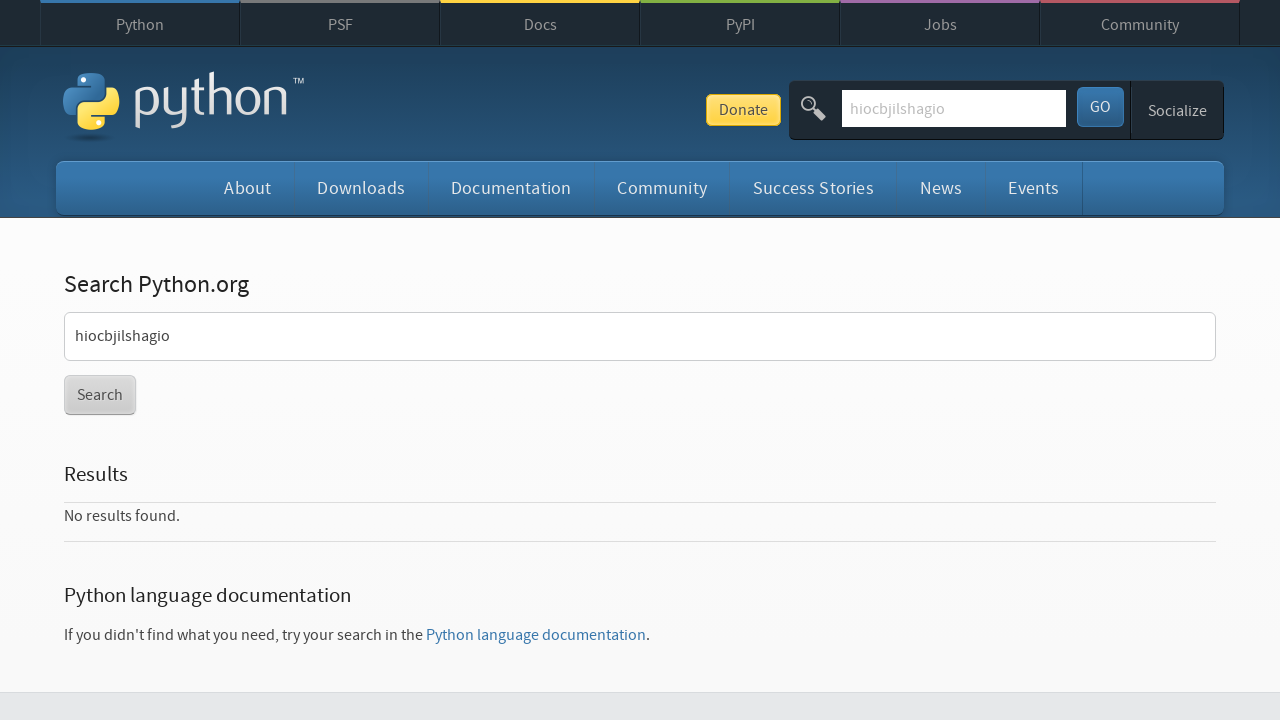

Verified 'No results found.' message appears on page
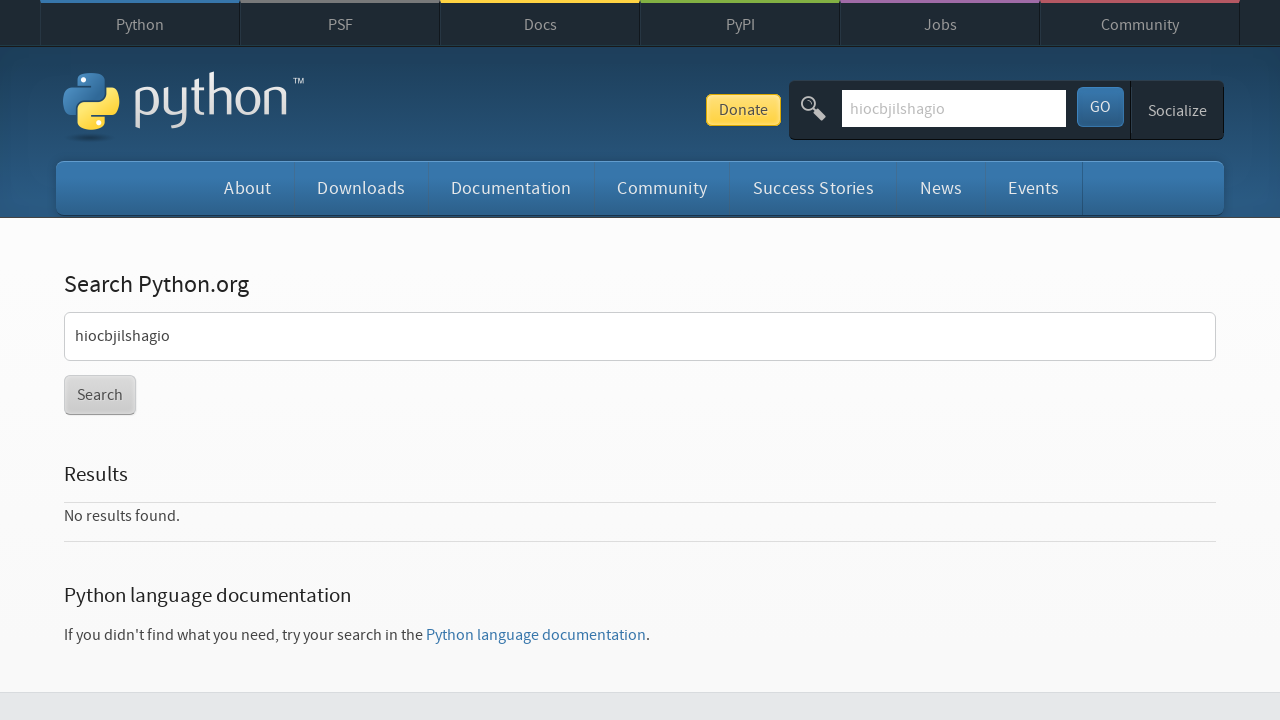

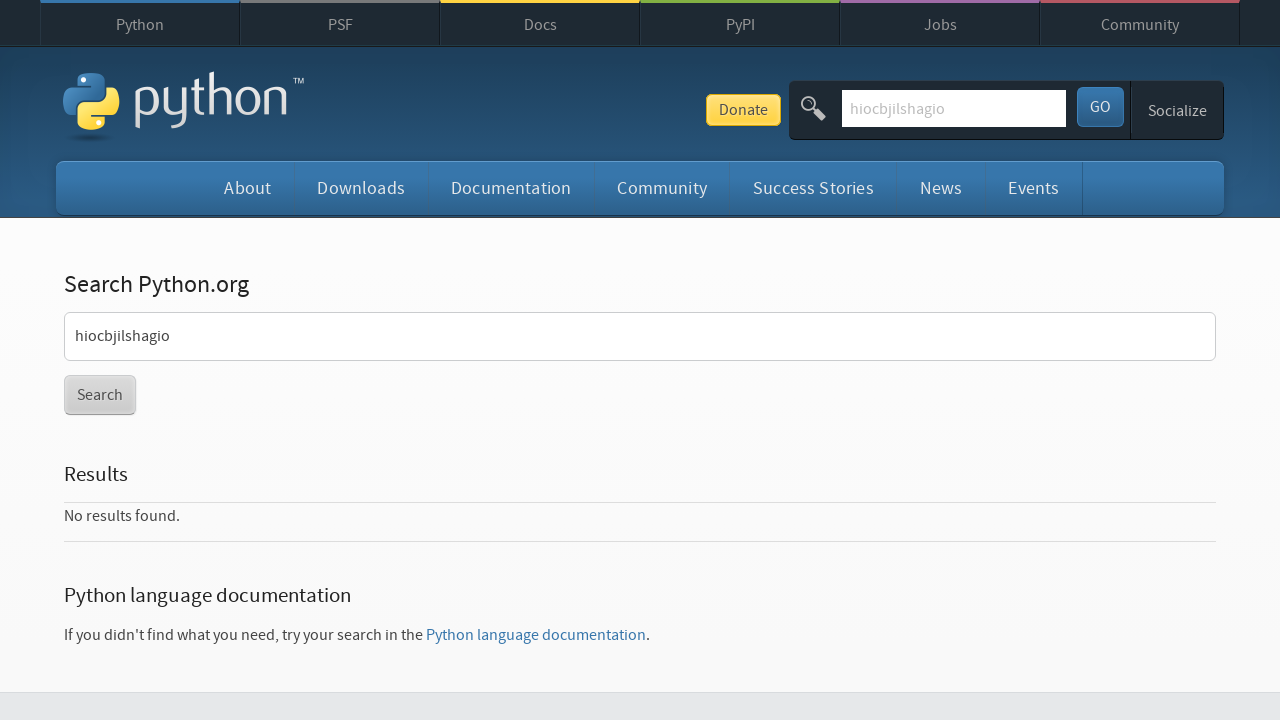